Navigates to the Playwright homepage, verifies the title contains "Playwright", then clicks on the documentation link and verifies navigation to the Installation page.

Starting URL: https://playwright.dev

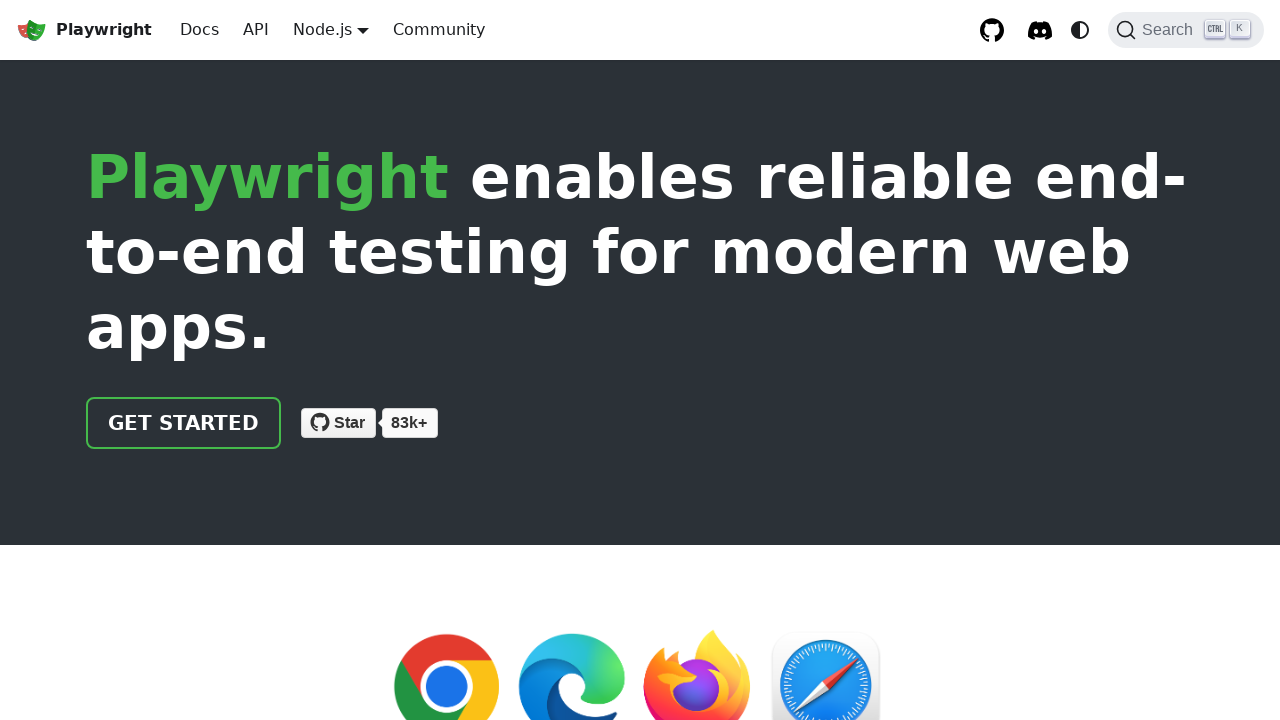

Verified page title contains 'Playwright'
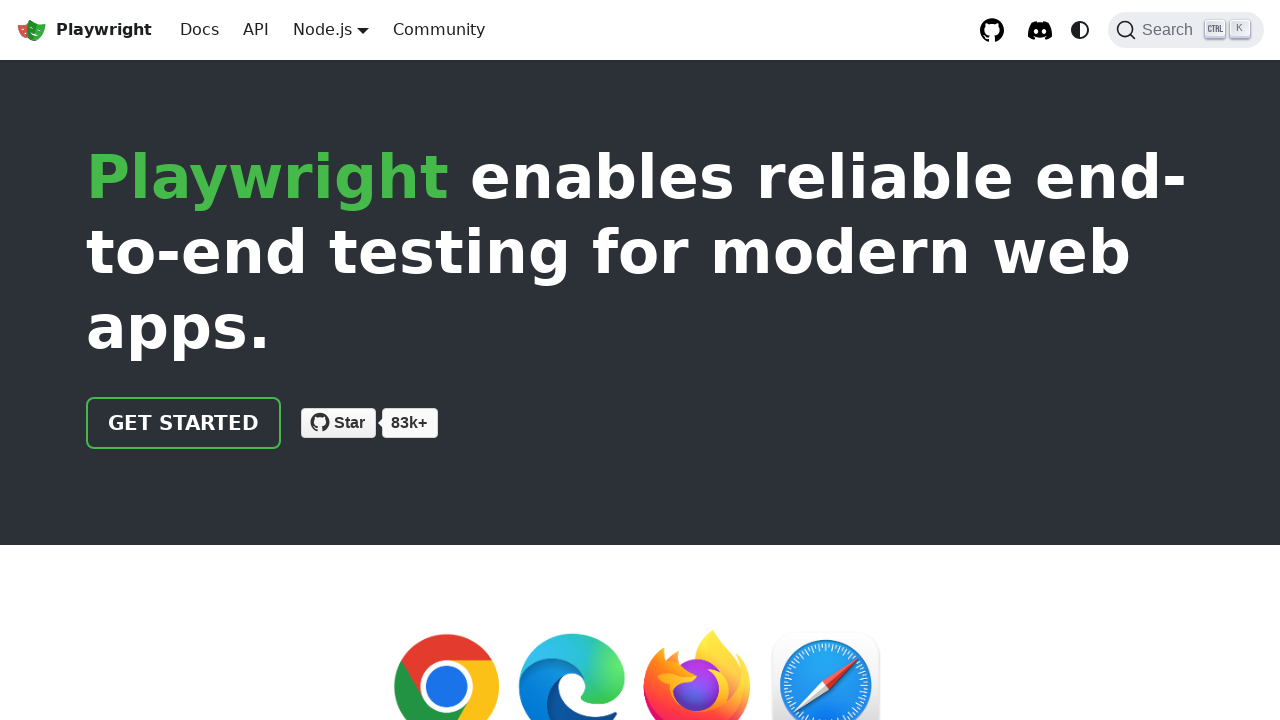

Clicked on documentation link in header at (184, 423) on xpath=//html/body/div/div[2]/header/div/div/a
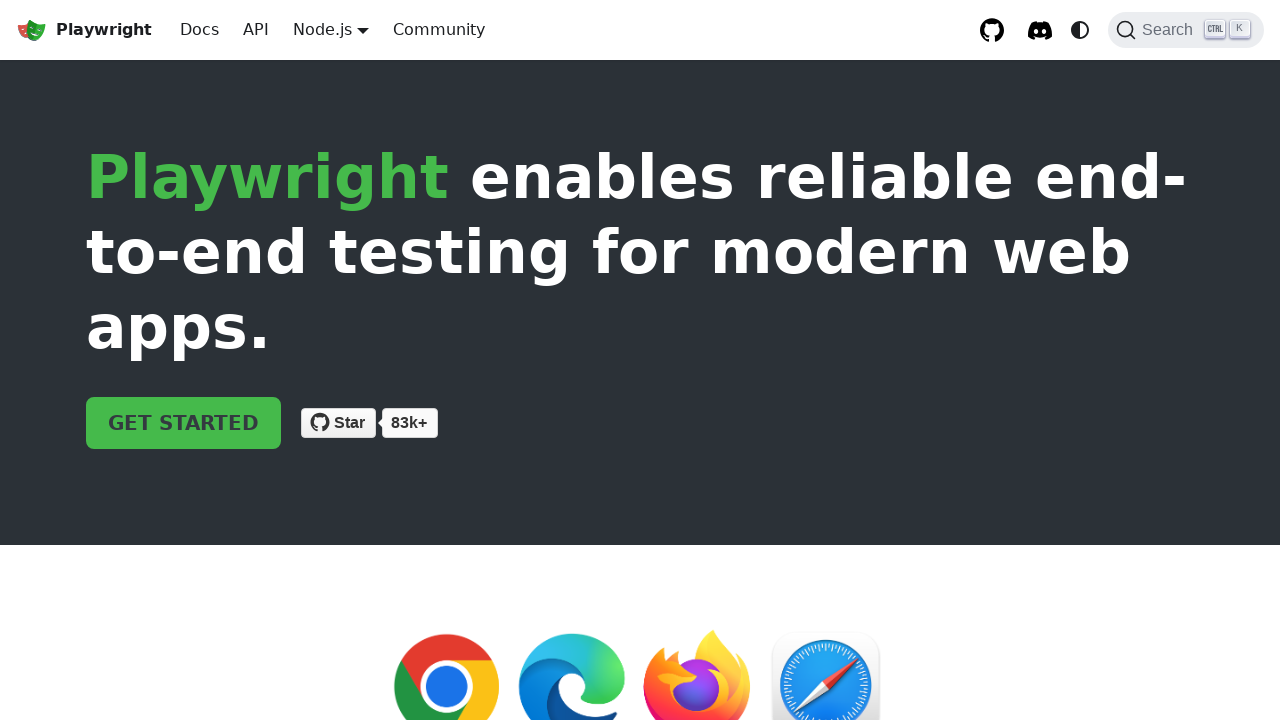

Waited for page to fully load
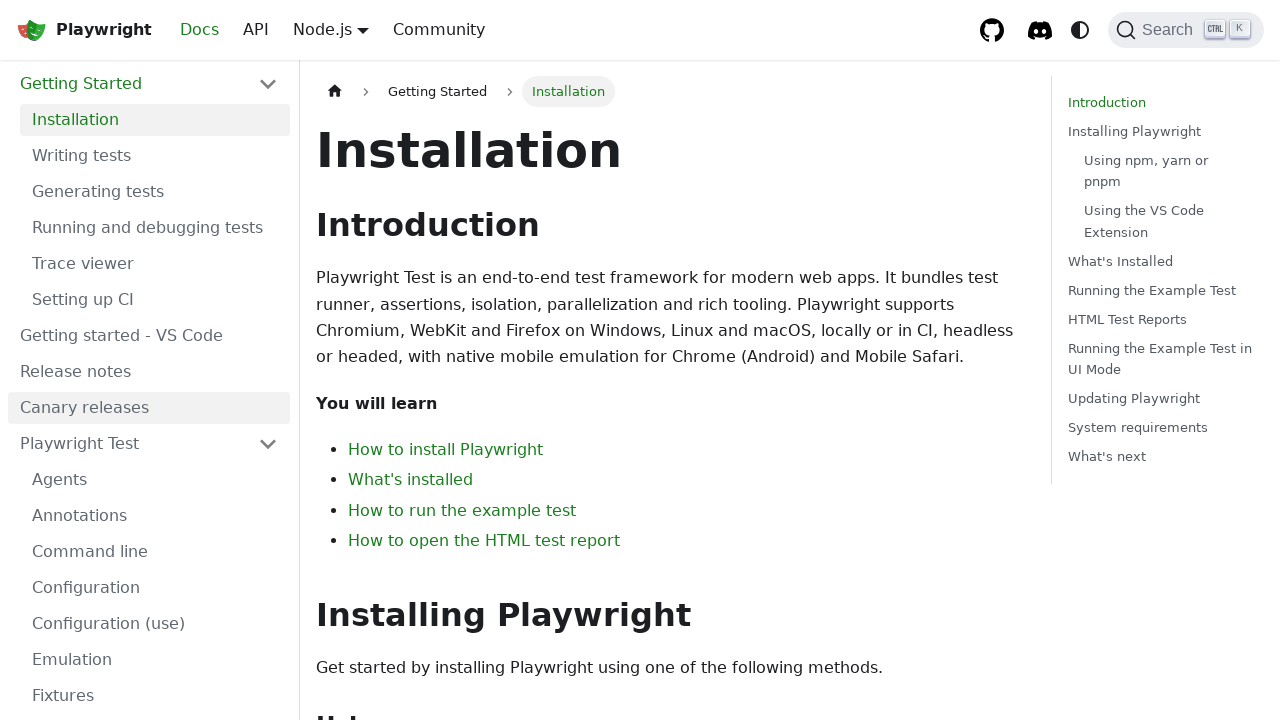

Verified navigation to Installation page - title matches 'Installation | Playwright'
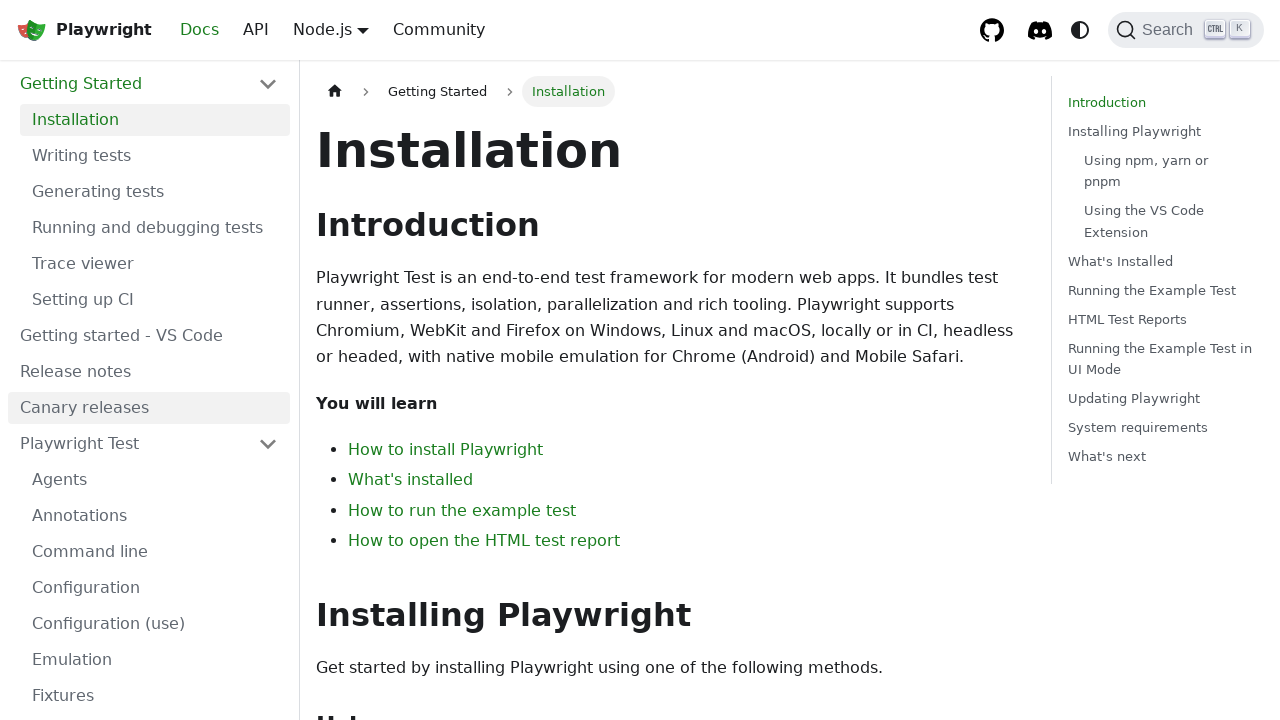

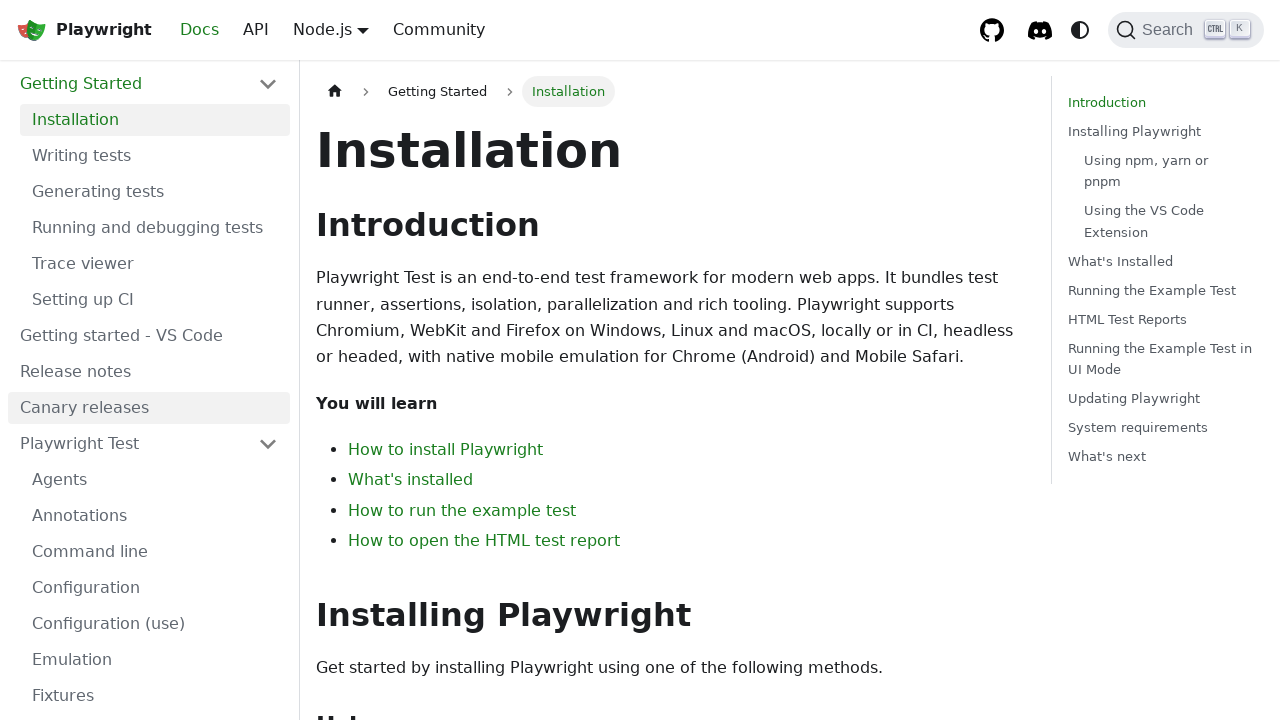